Tests the draggable widget by clicking on the Draggable link, switching to the iframe, and dragging an element horizontally to verify it moved.

Starting URL: https://jqueryui.com

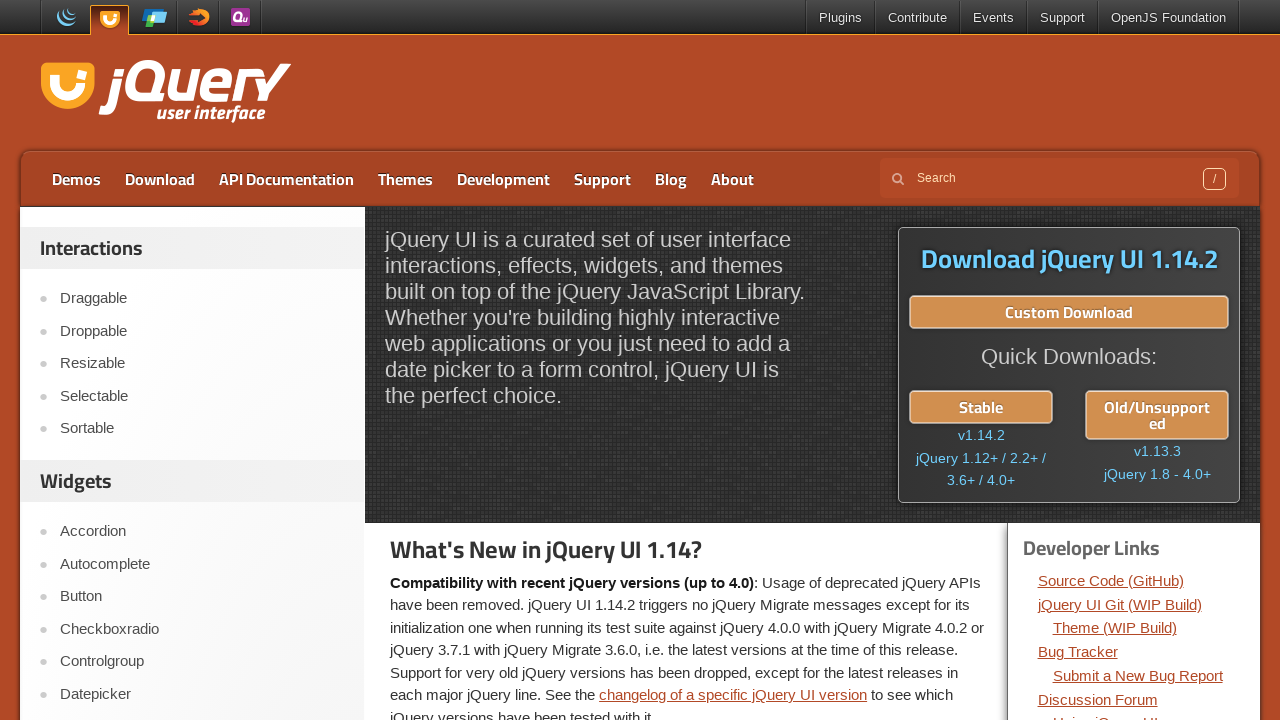

Clicked on Draggable link at (202, 299) on text=Draggable
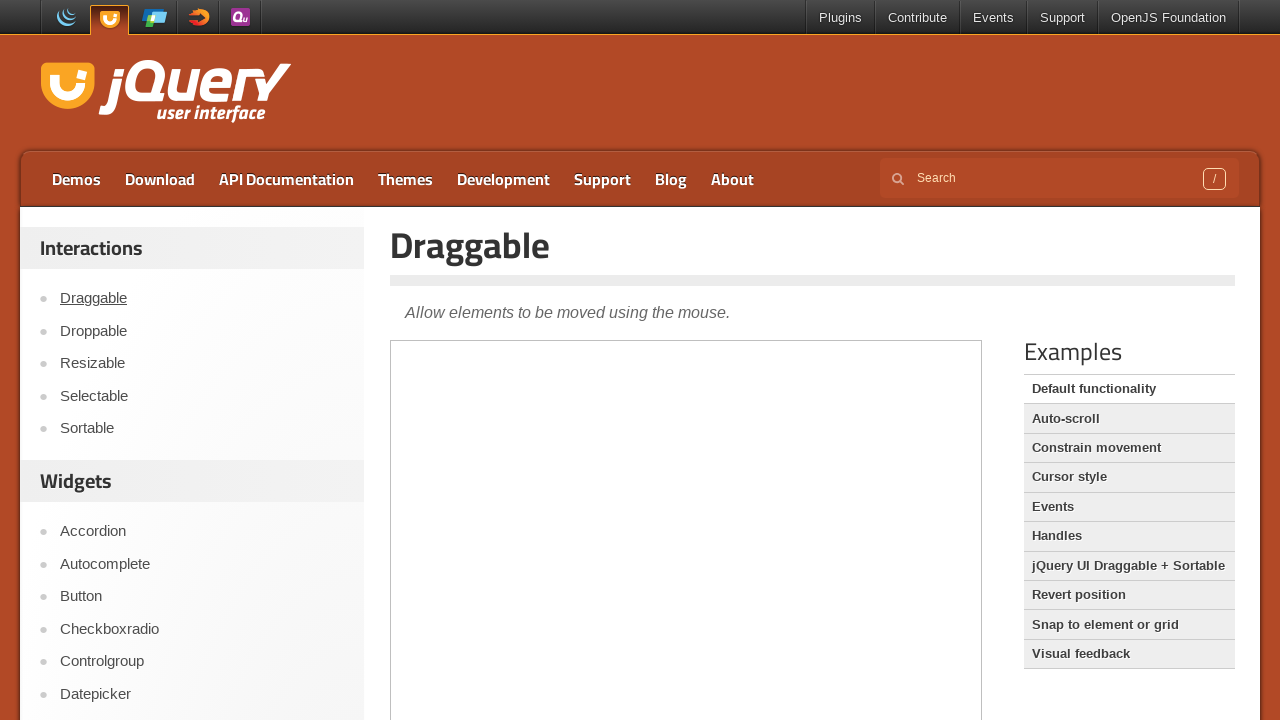

Scrolled down 300 pixels to view draggable demo
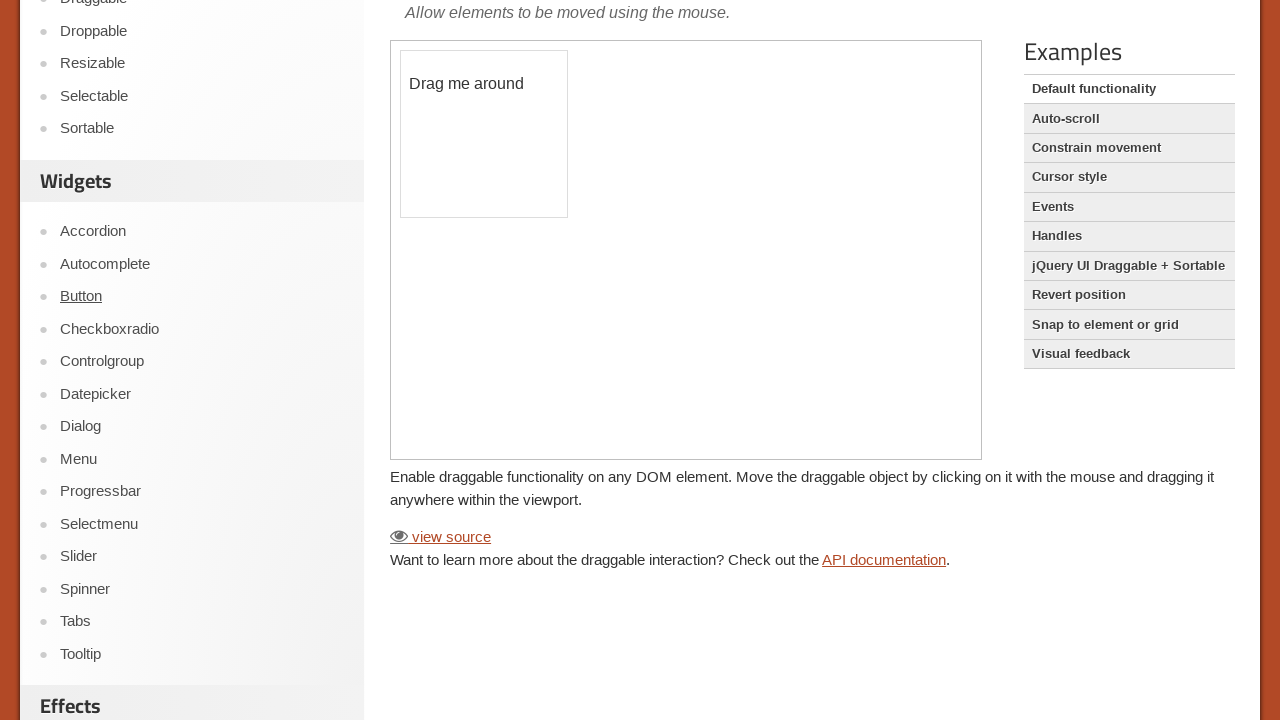

Located and switched to iframe
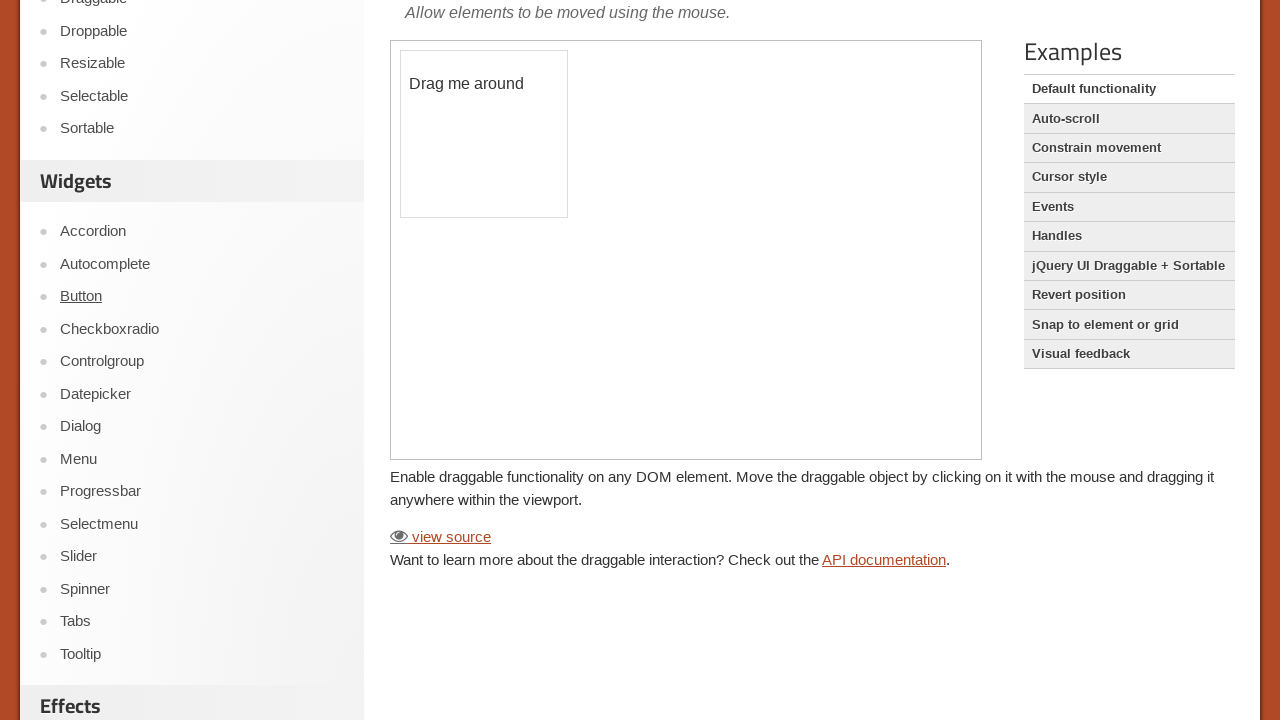

Draggable element loaded and ready
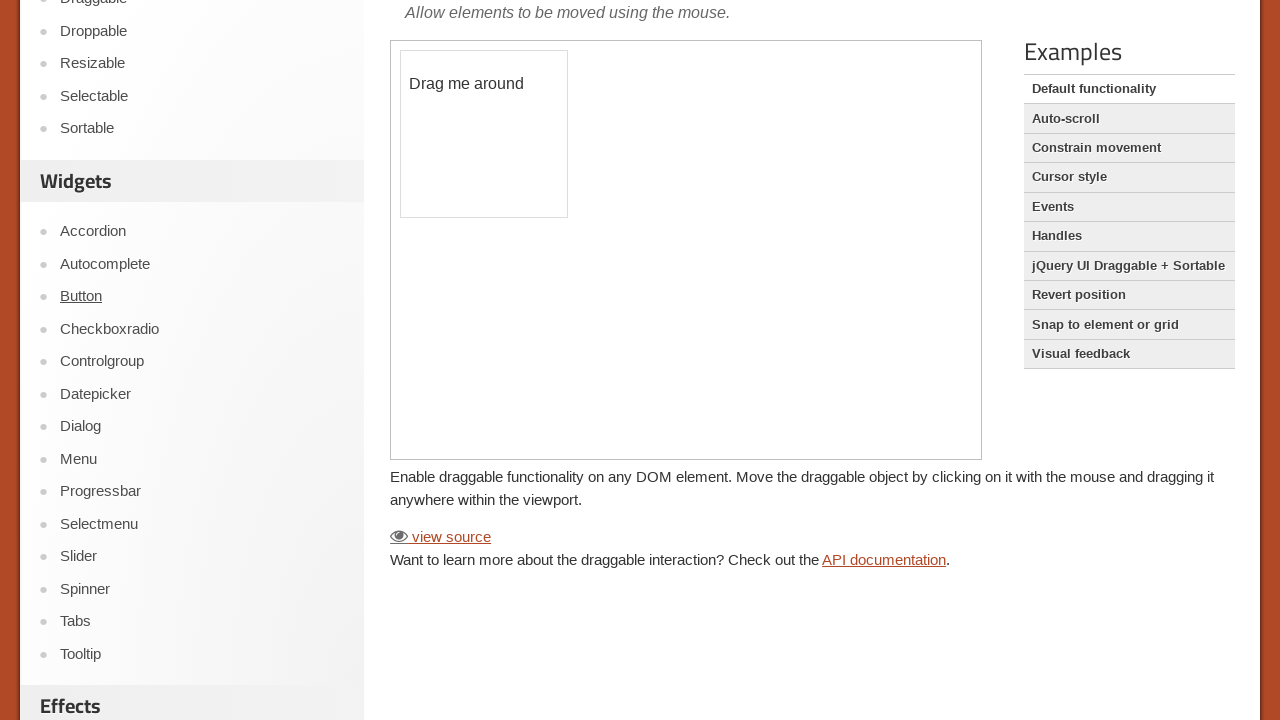

Dragged element horizontally 150 pixels to the right at (551, 51)
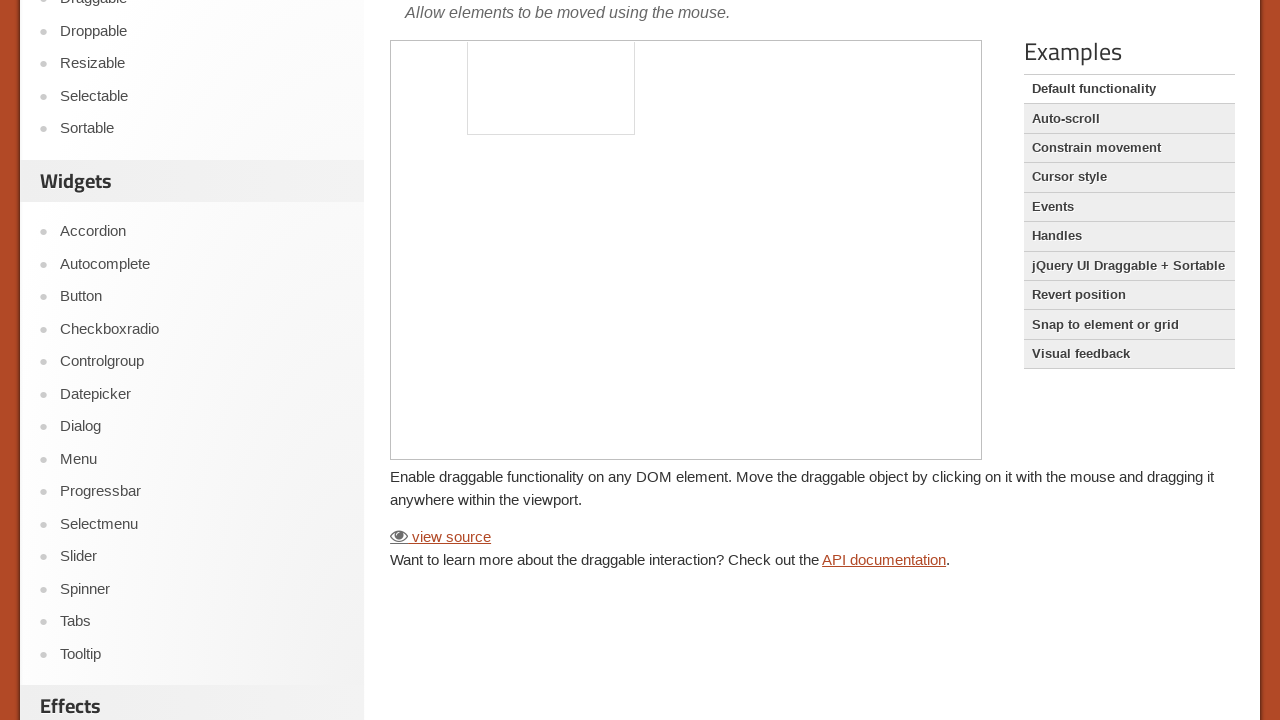

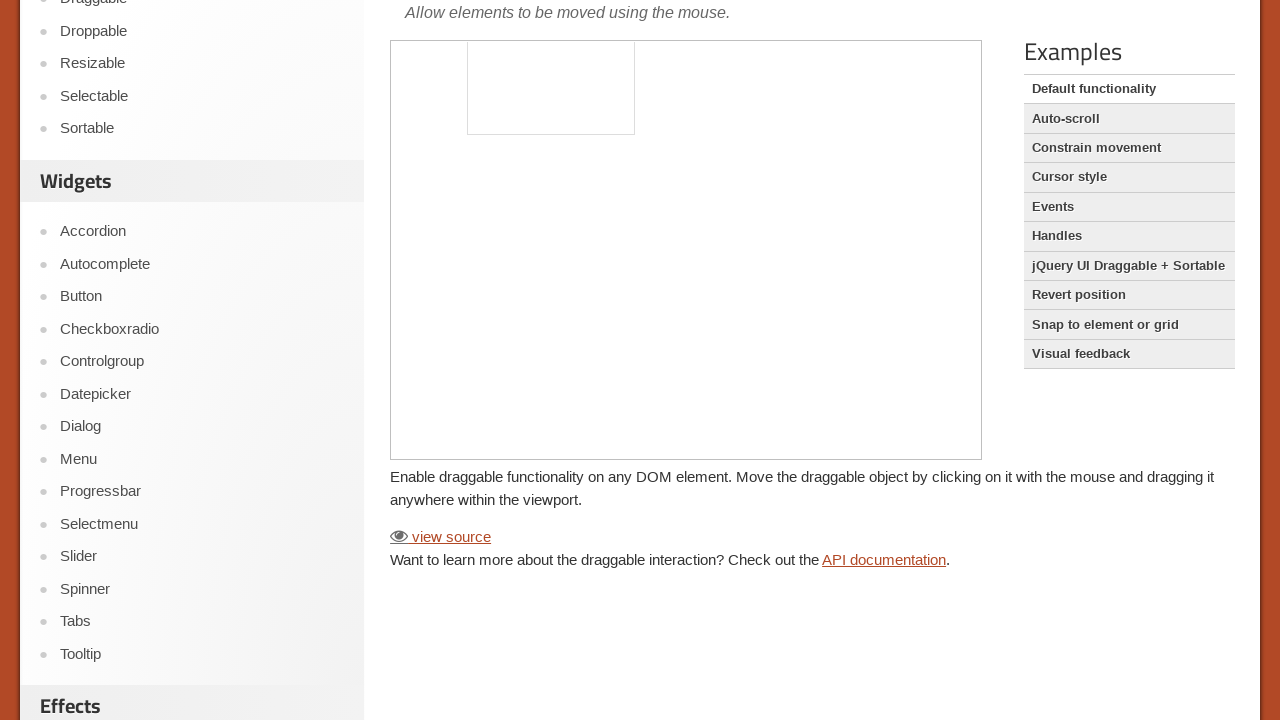